Tests that the clear button resets all form fields and clears the conversion result

Starting URL: https://omardev3.github.io/excurrencies/currency%20exchange.html

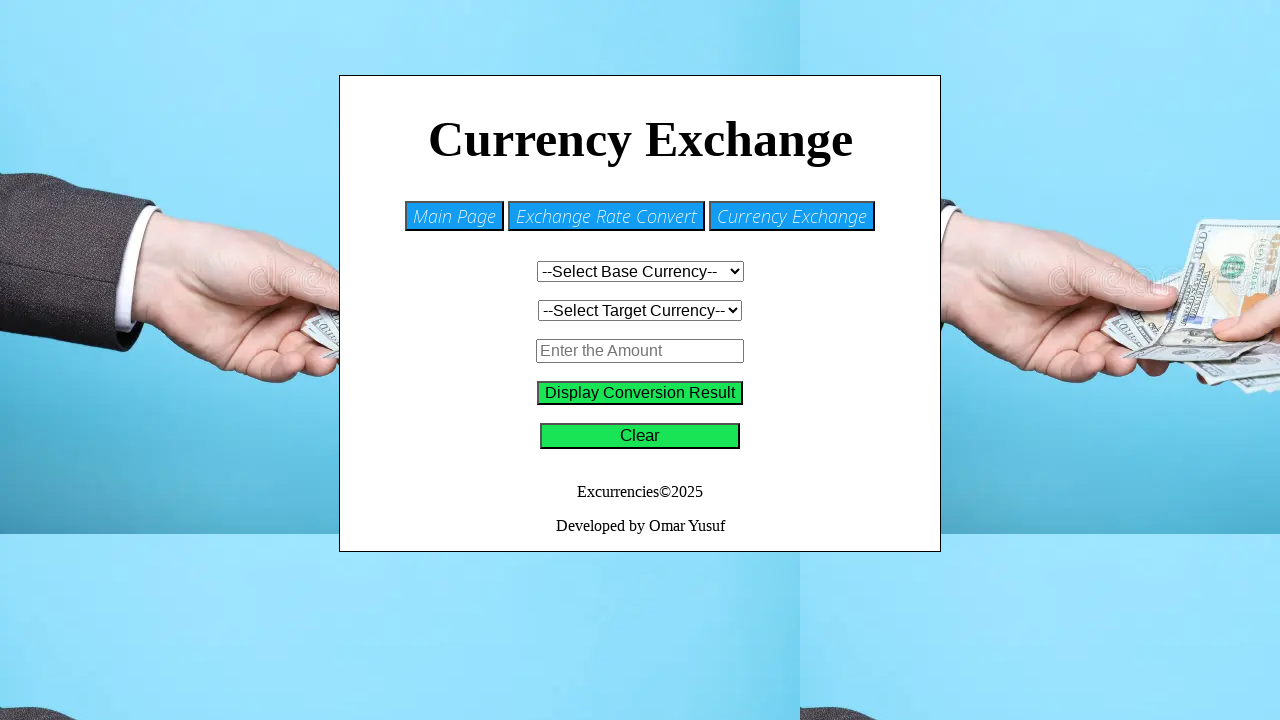

Selected BHD as base currency on #base-currency2
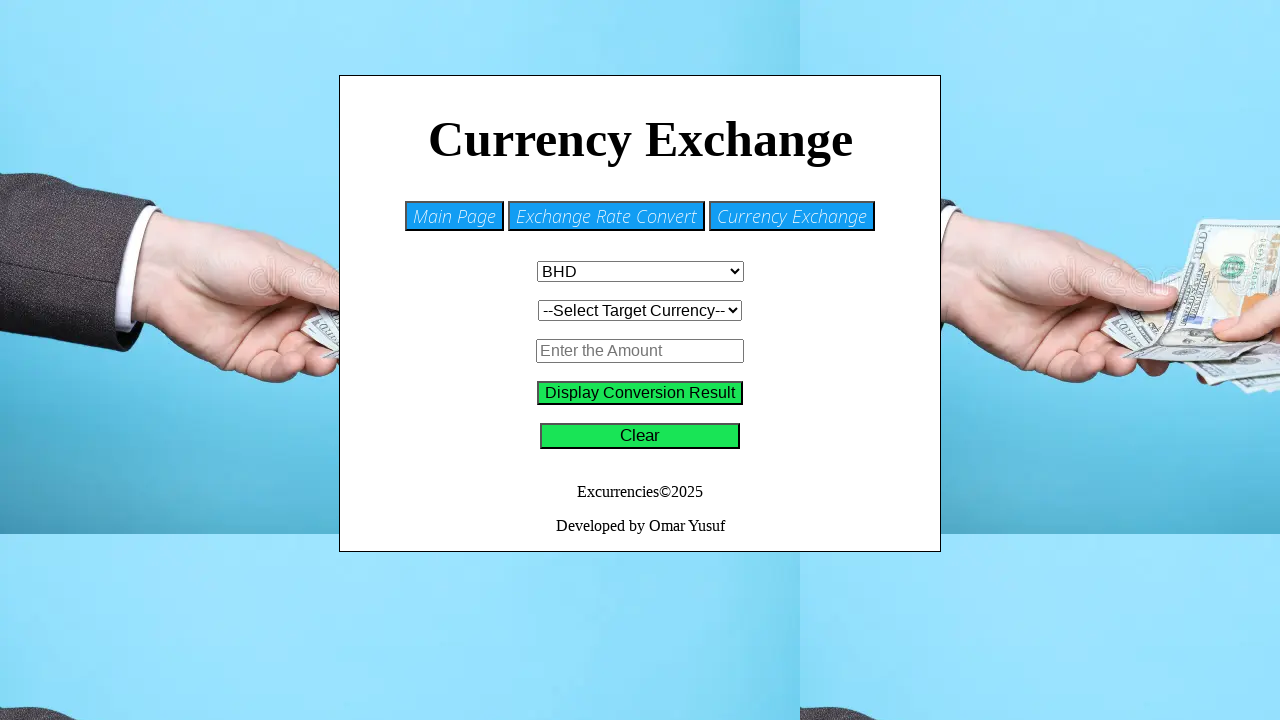

Selected SAR as target currency on #target-currency2
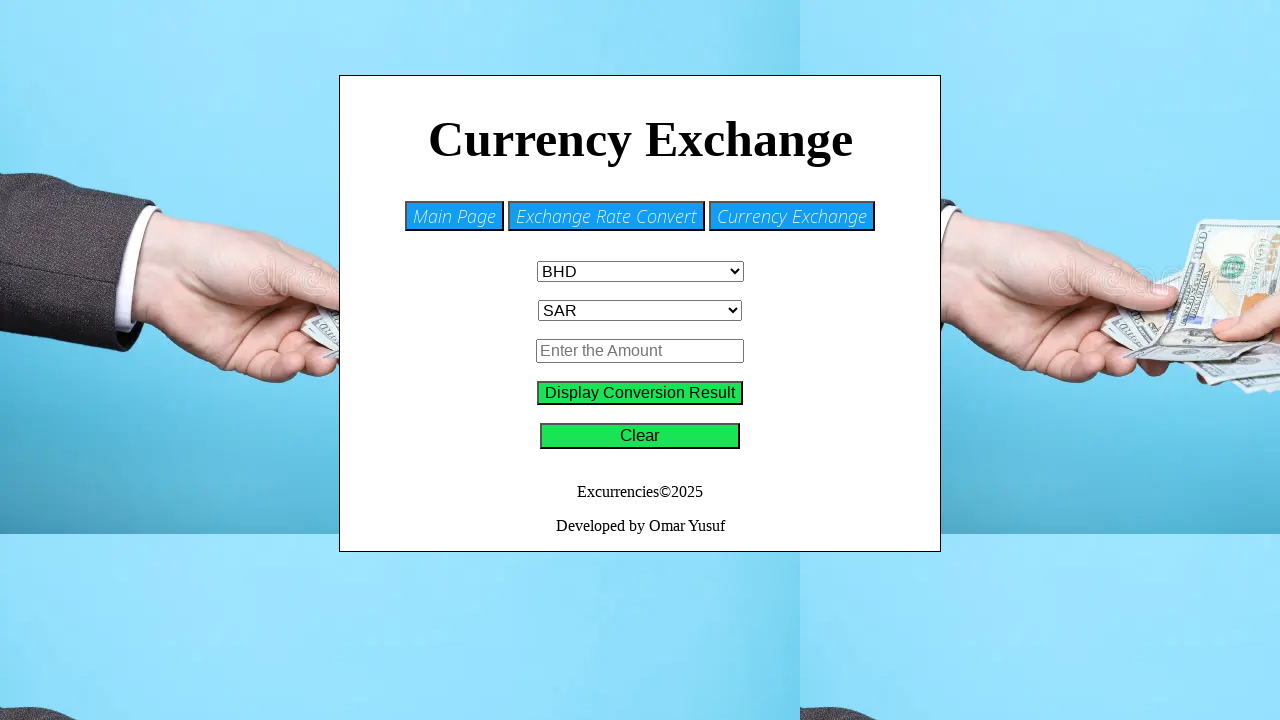

Entered amount value of 100 on #amount
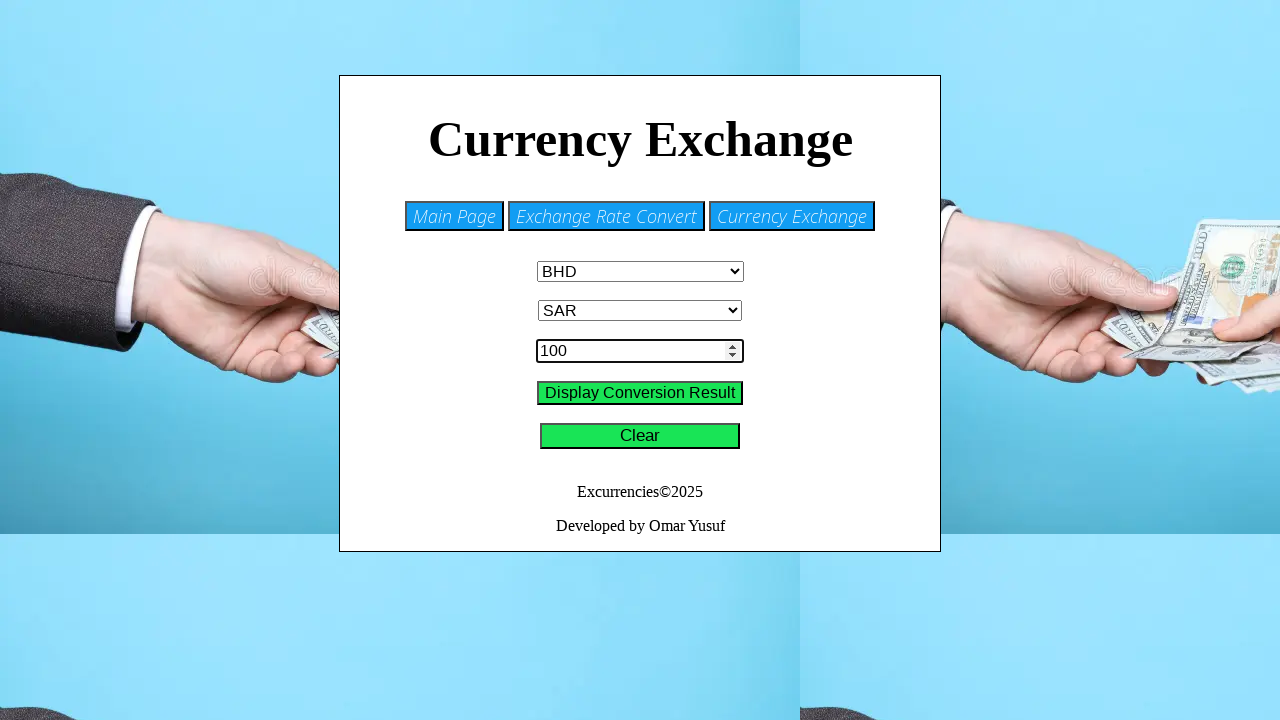

Clicked convert button to perform currency conversion at (640, 393) on #convert-button2
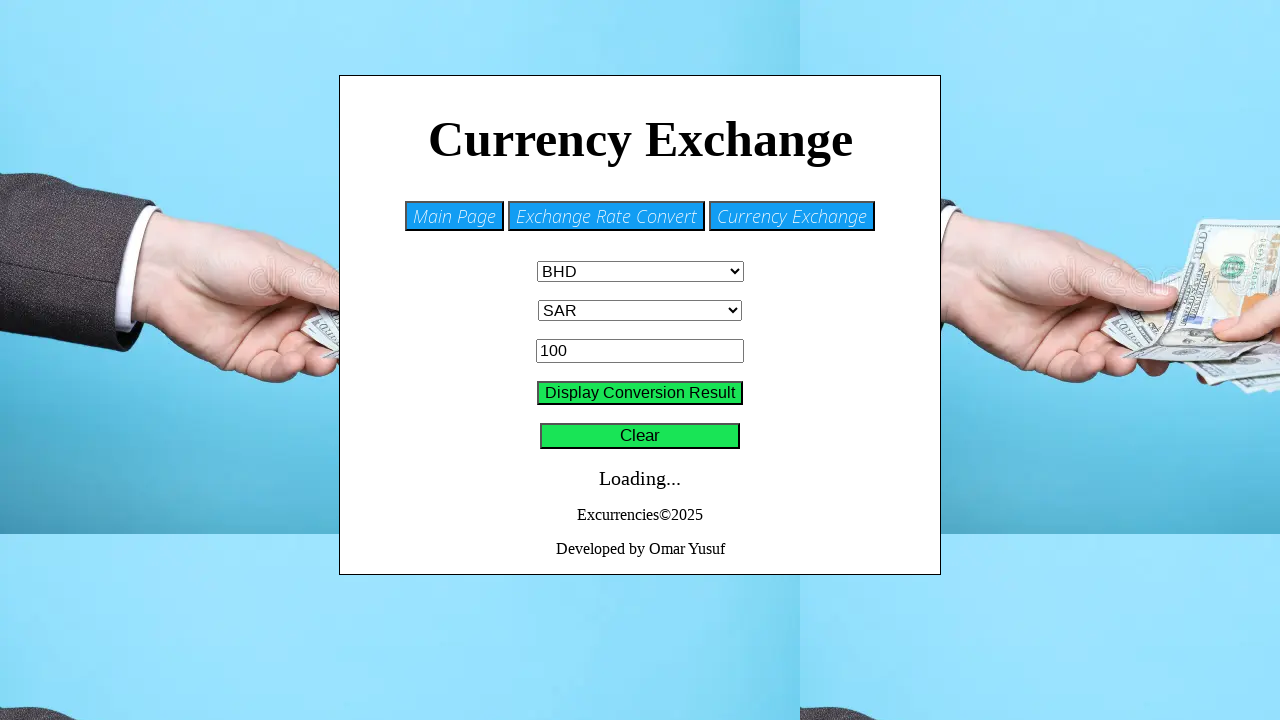

Clicked clear button to reset form fields at (640, 436) on xpath=/html/body/div/div[3]/form/button[2]
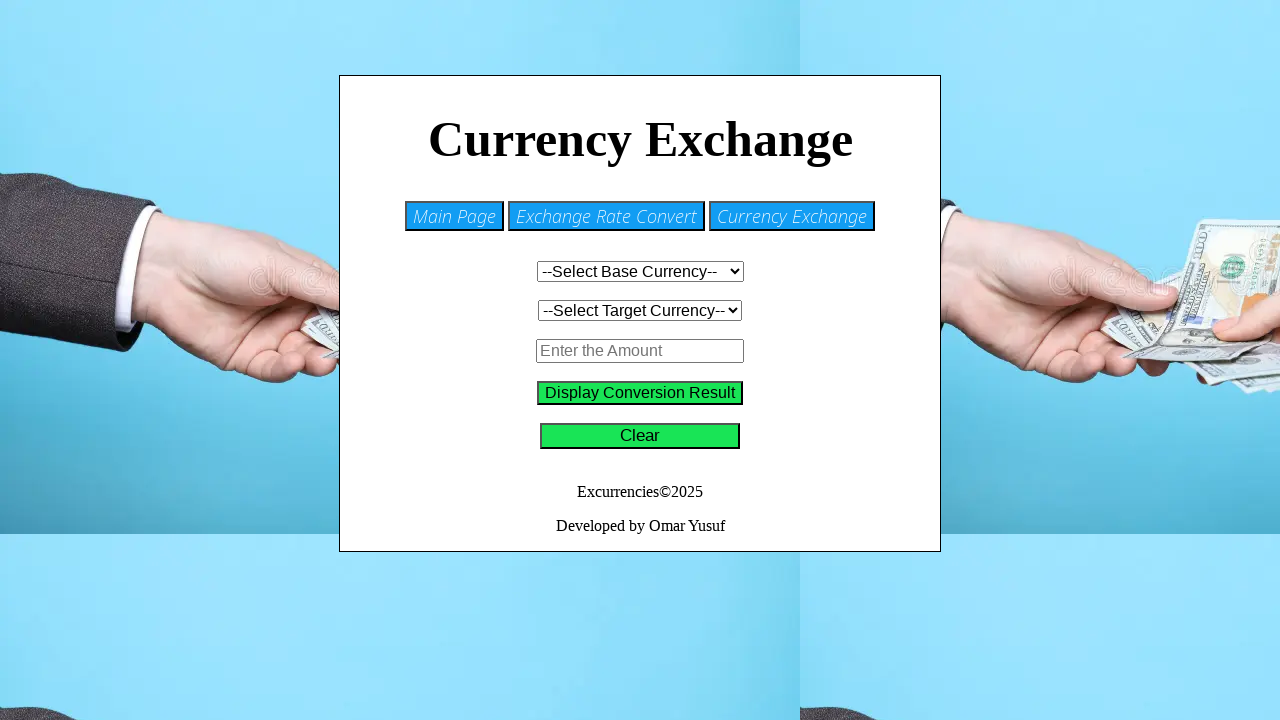

Retrieved base currency field value
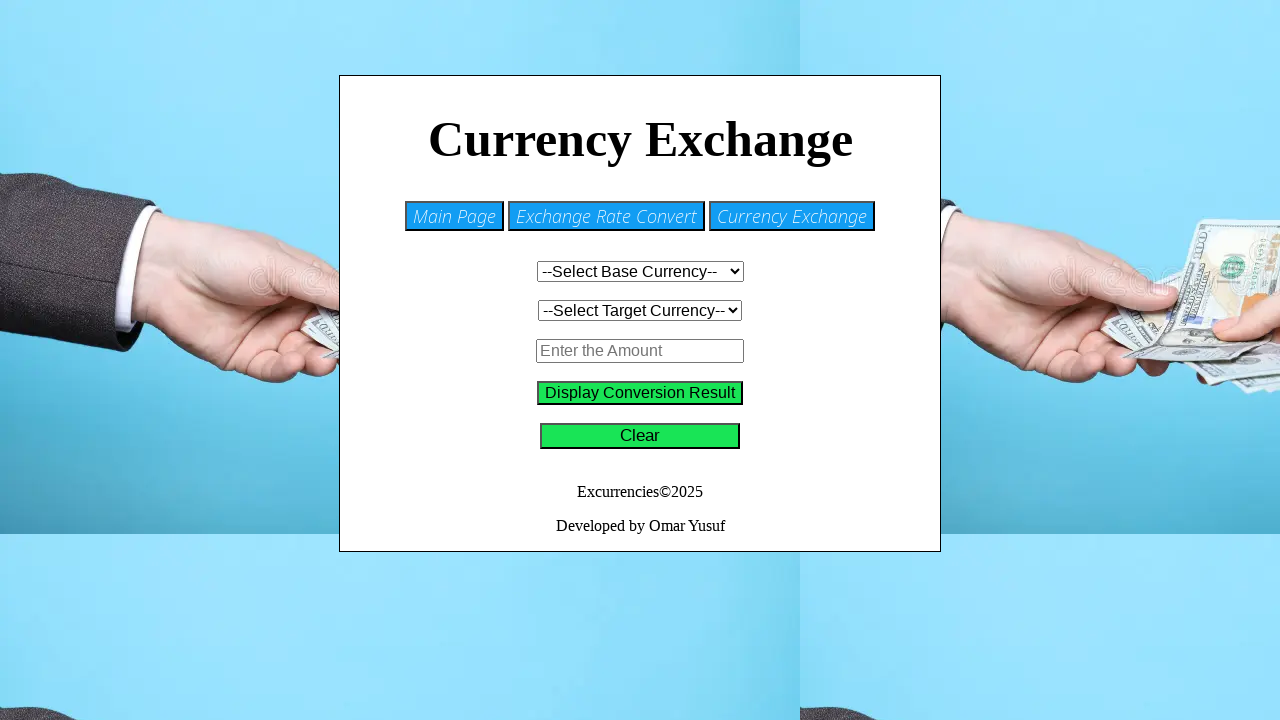

Retrieved target currency field value
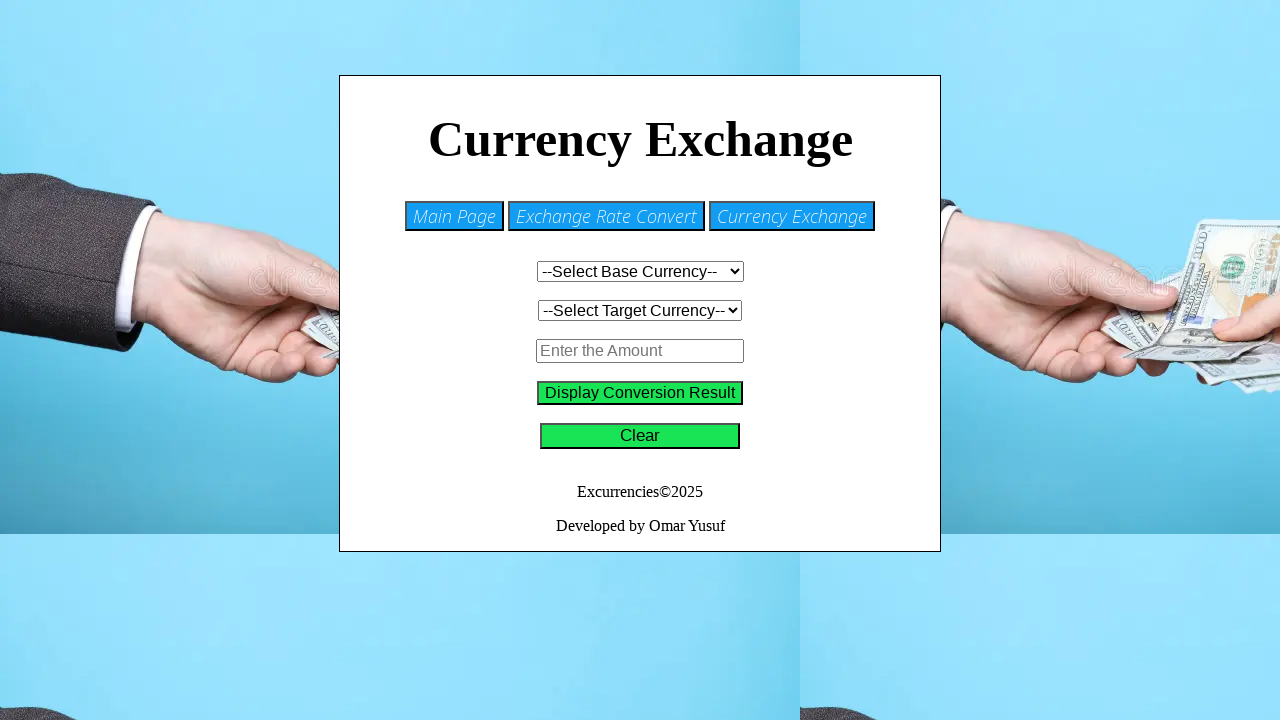

Retrieved amount field value
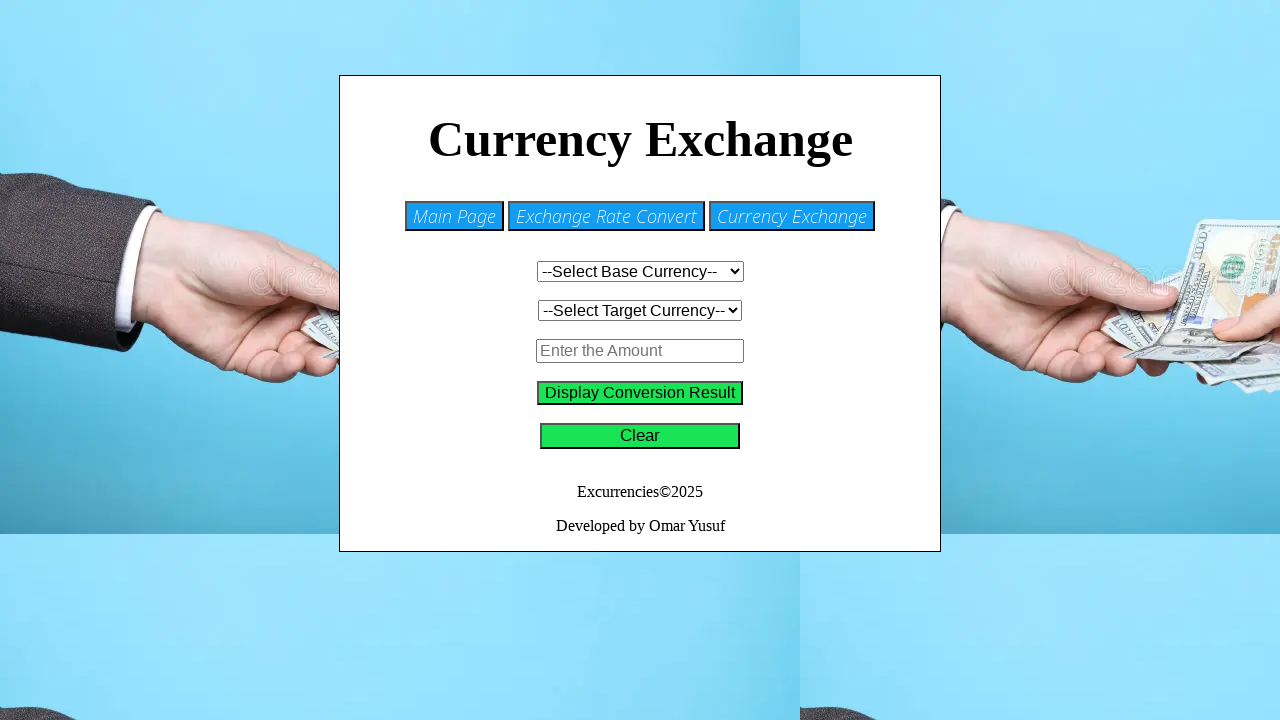

Retrieved display result text content
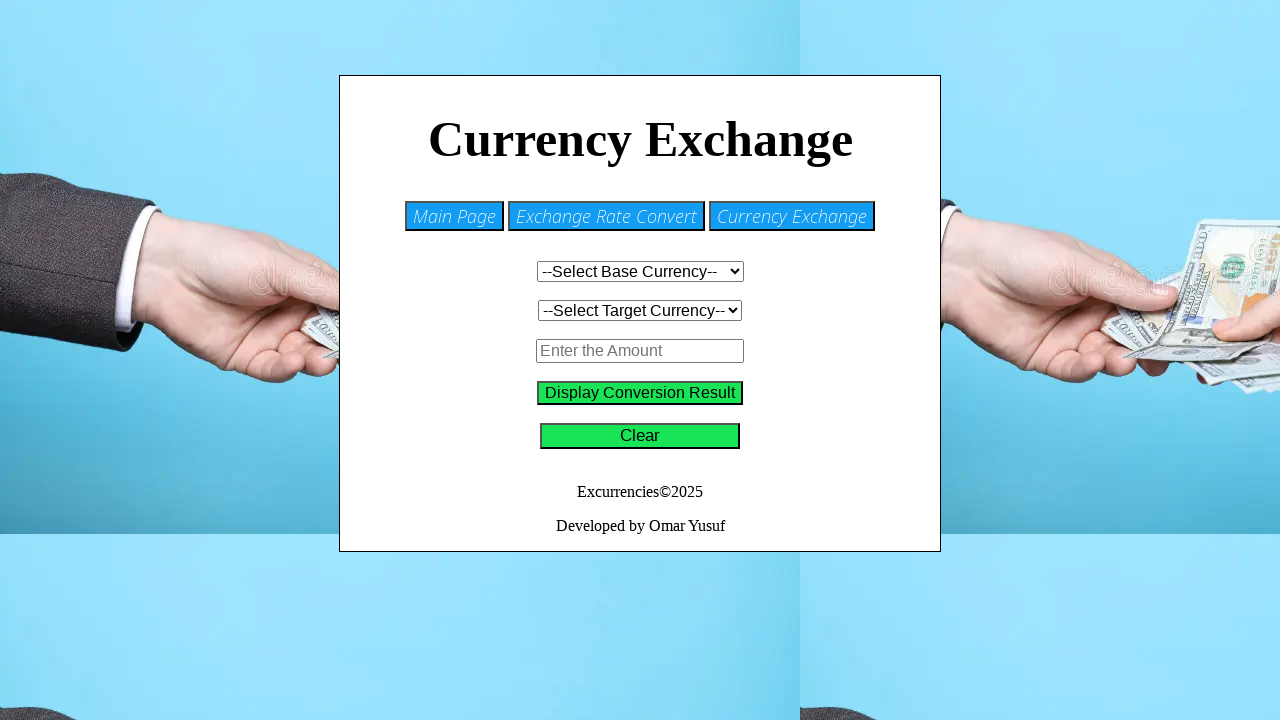

Asserted base currency field is empty
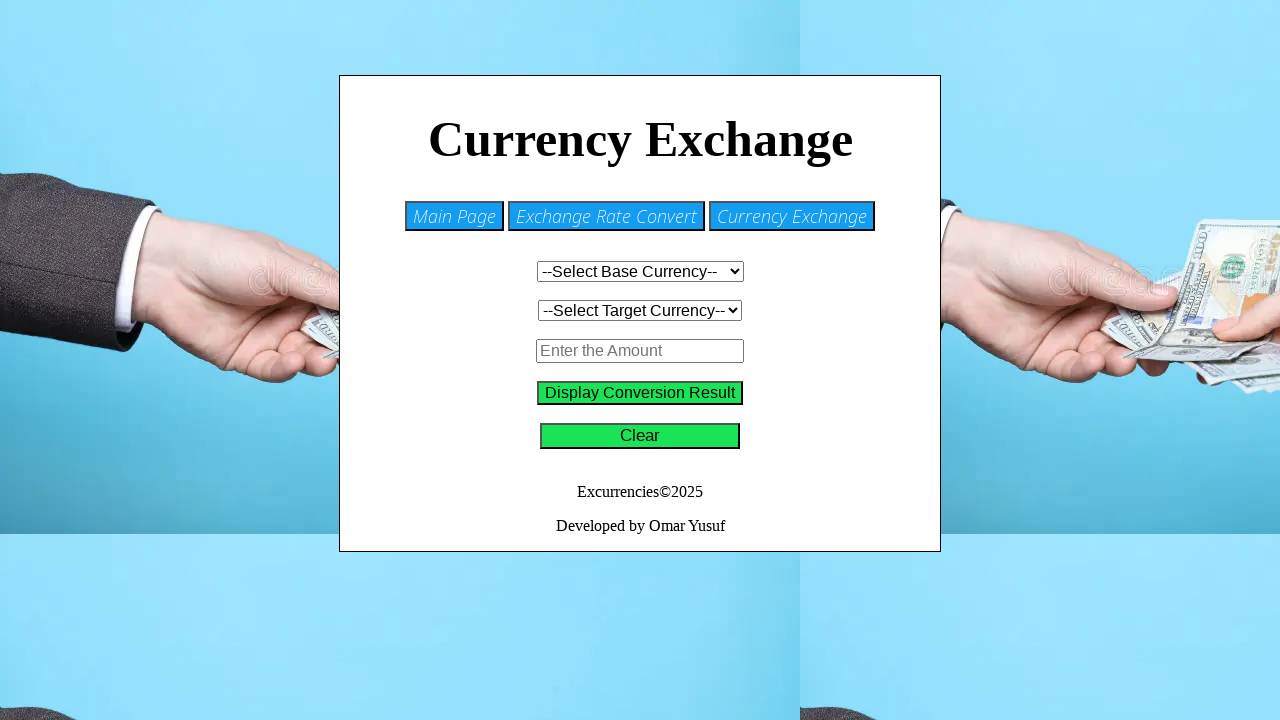

Asserted target currency field is empty
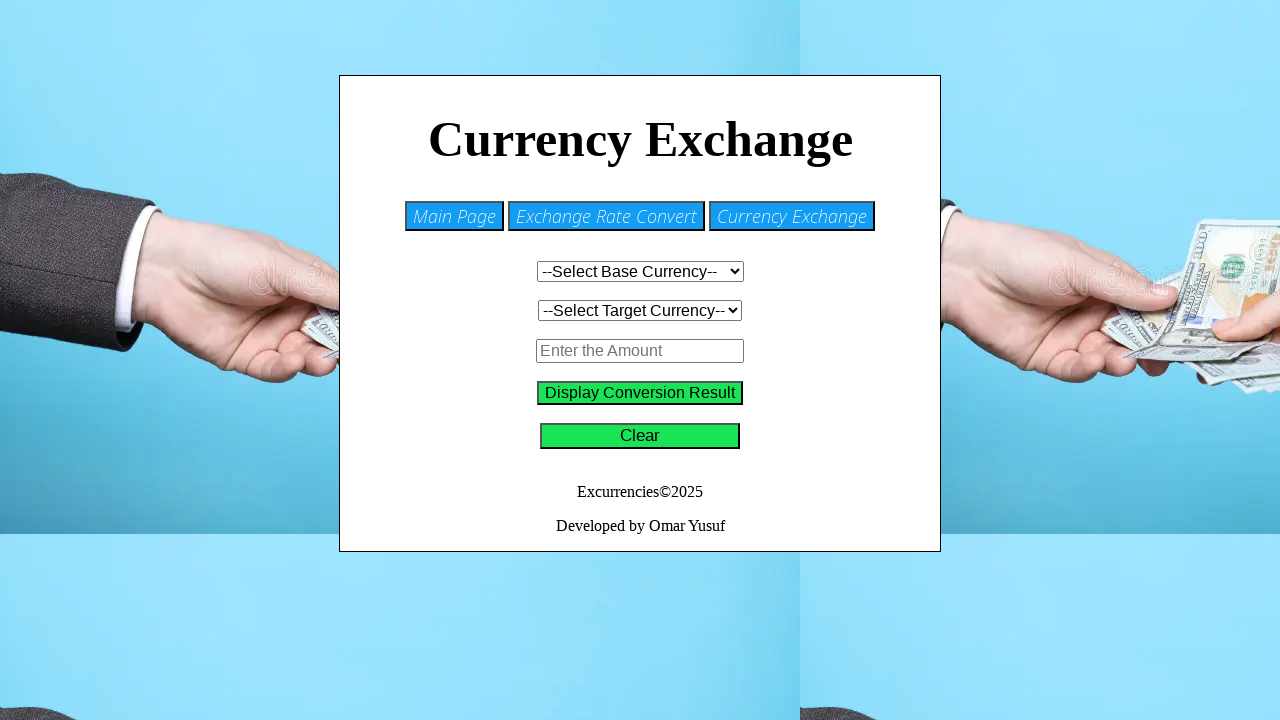

Asserted amount field is empty
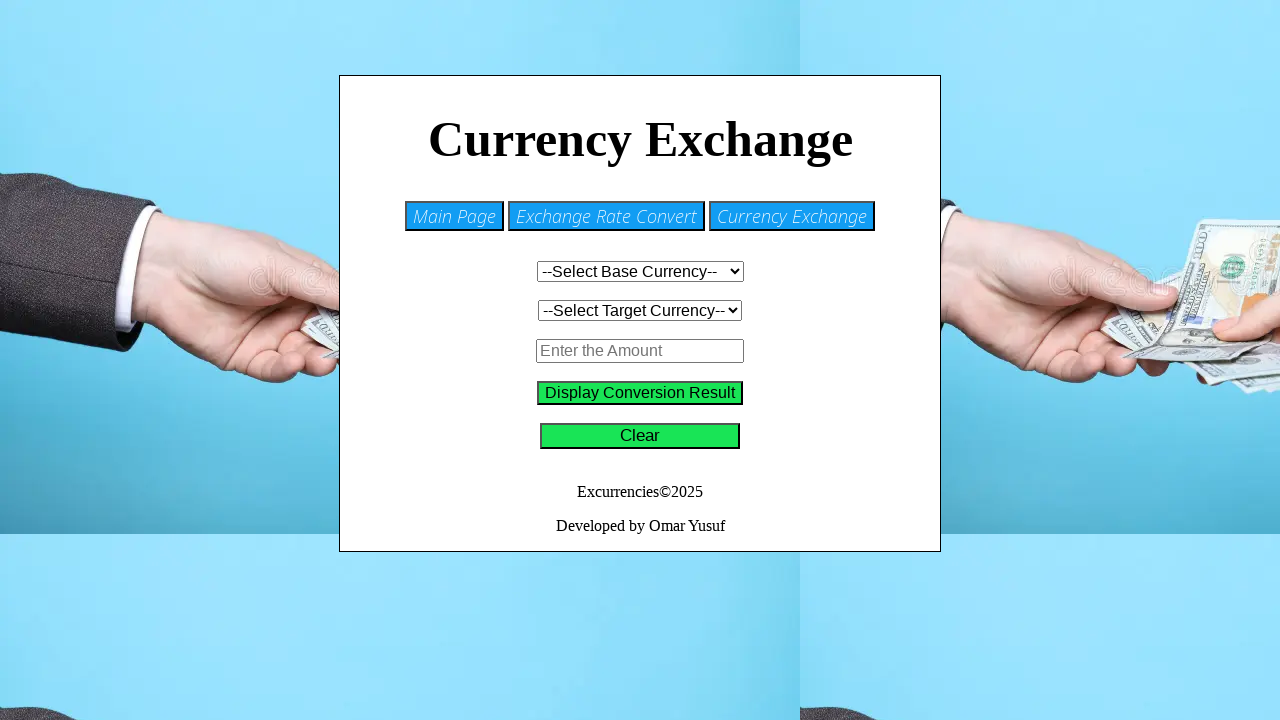

Asserted conversion result is cleared
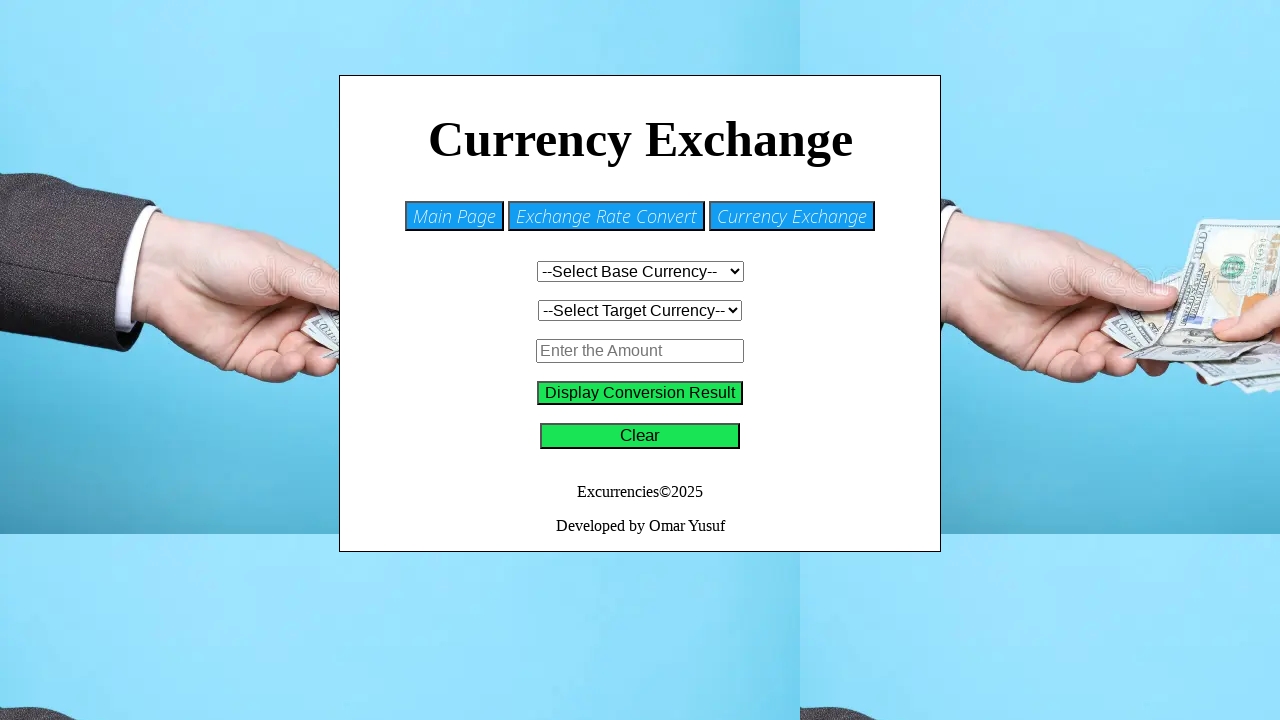

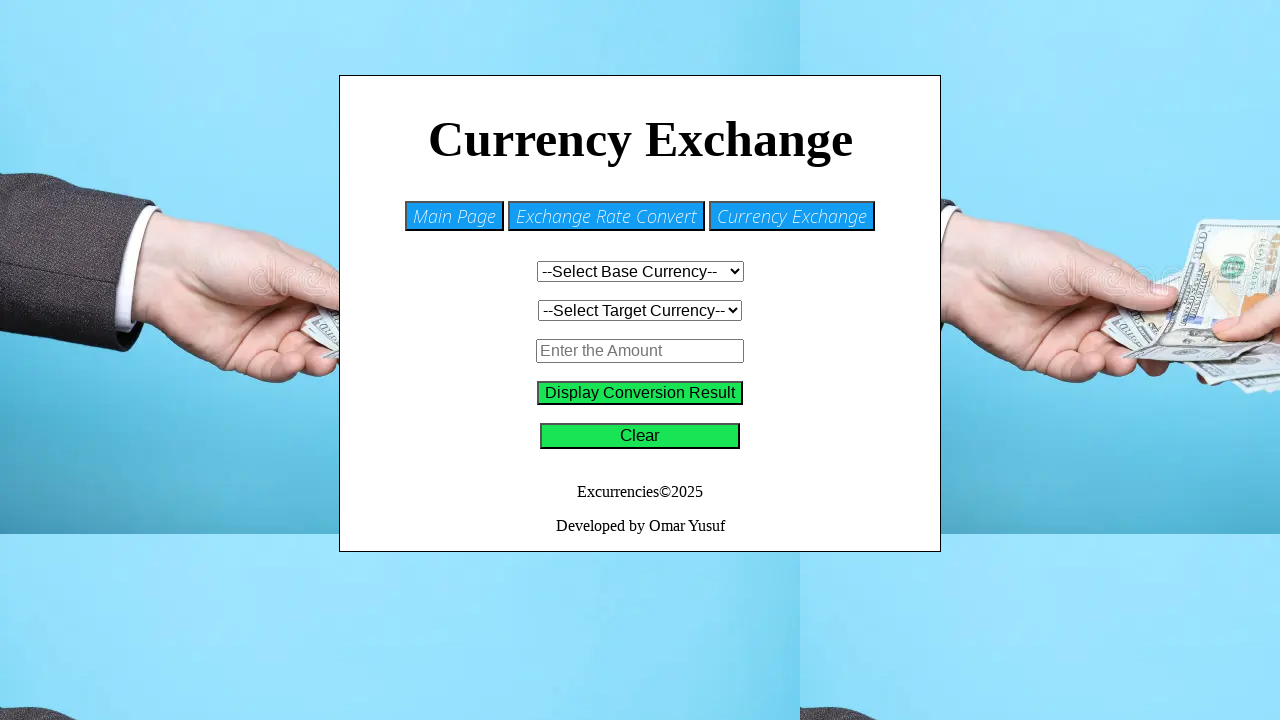